Tests window handling by clicking a link that opens a new window, extracting text from the new window, and using that text in the original window's form

Starting URL: https://rahulshettyacademy.com/loginpagePractise/

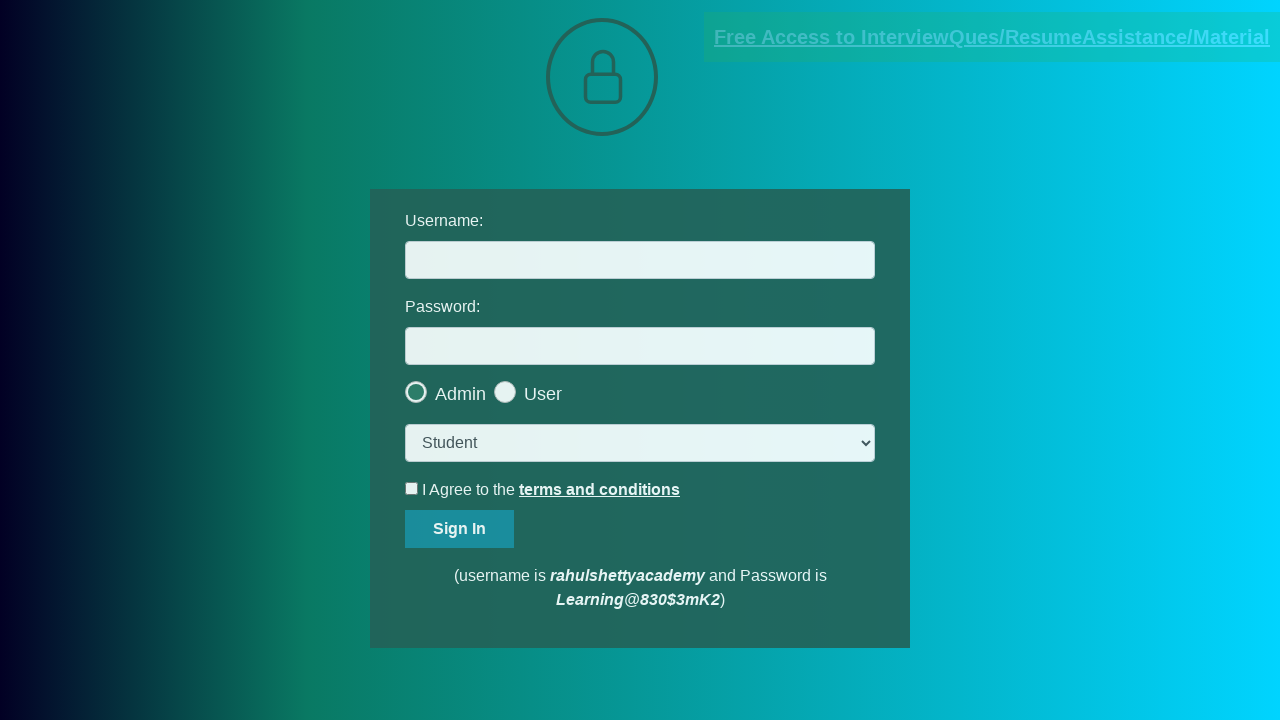

Clicked blinking text link to open new window at (992, 37) on xpath=//a[@class='blinkingText'][1]
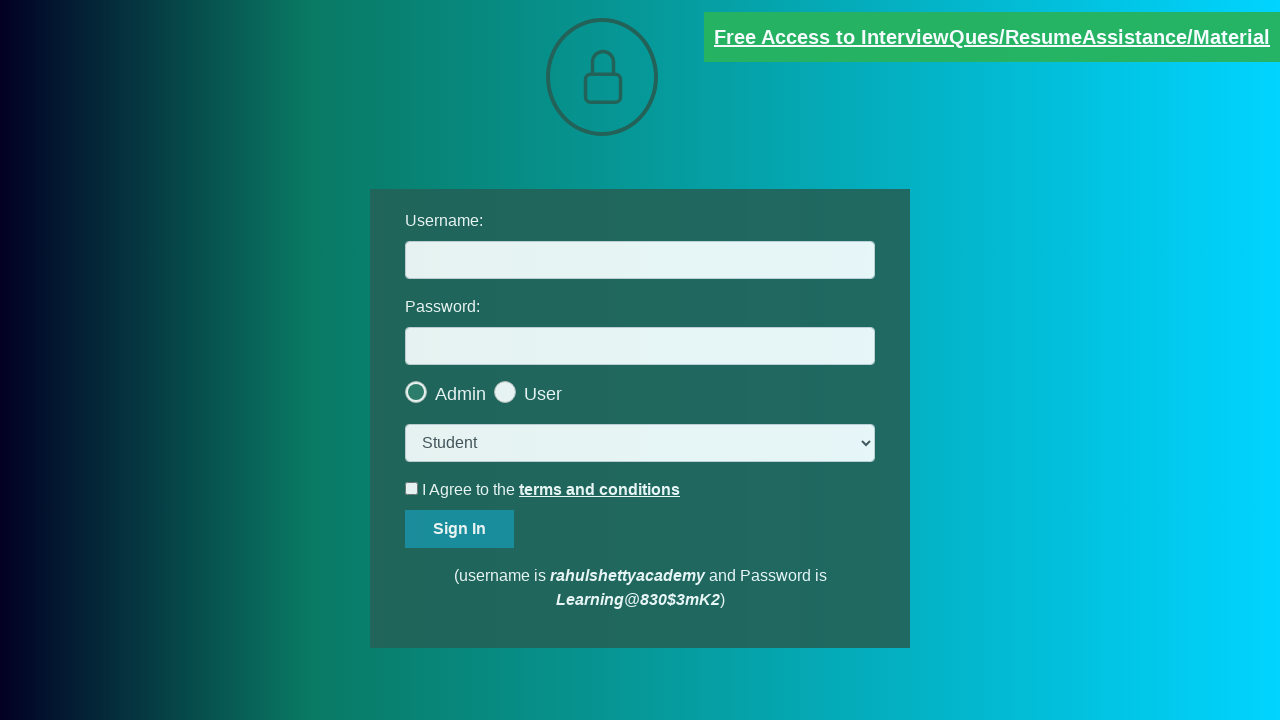

Extracted email text from new window
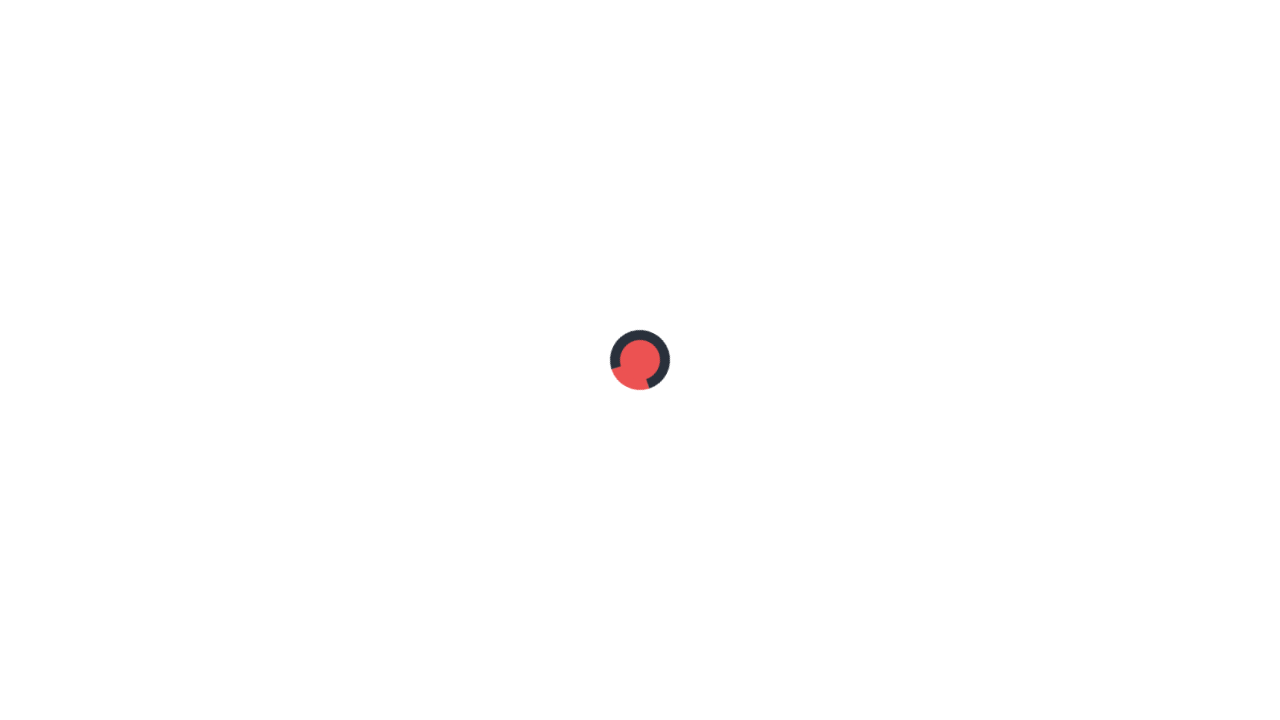

Parsed email address: mentor@rahulshettyacademy.com
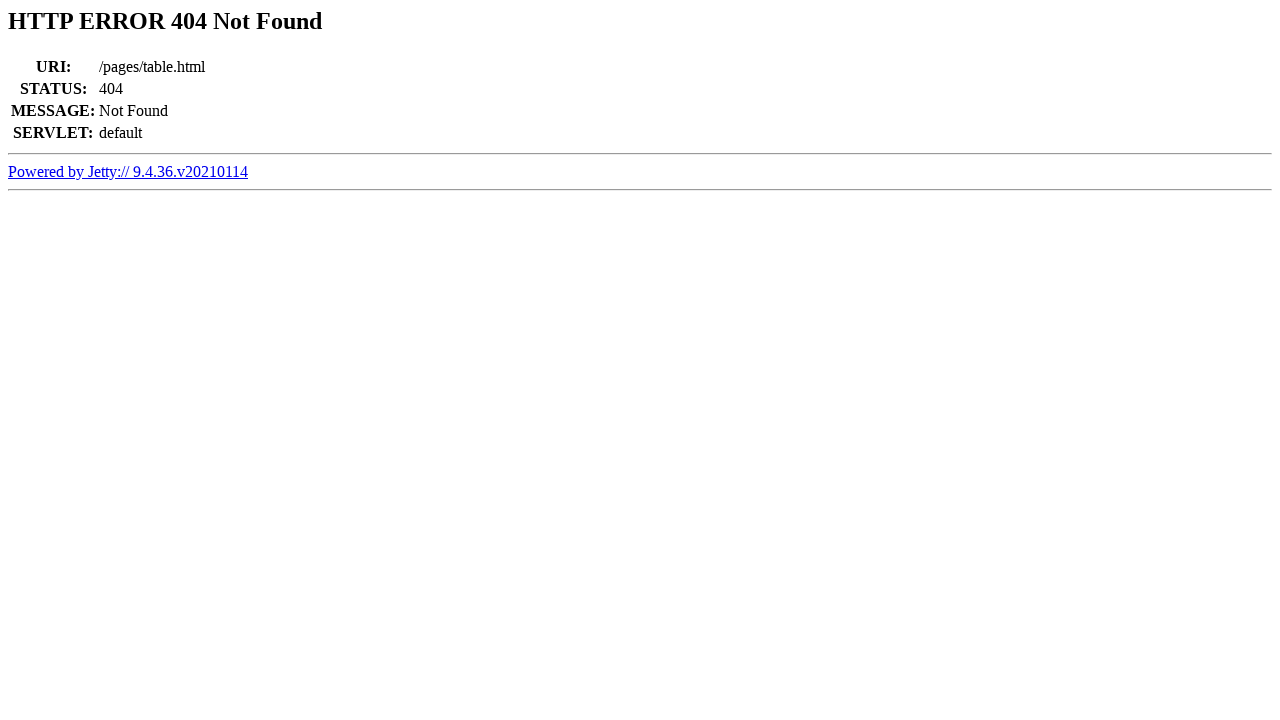

Closed new window and switched back to original page on #username
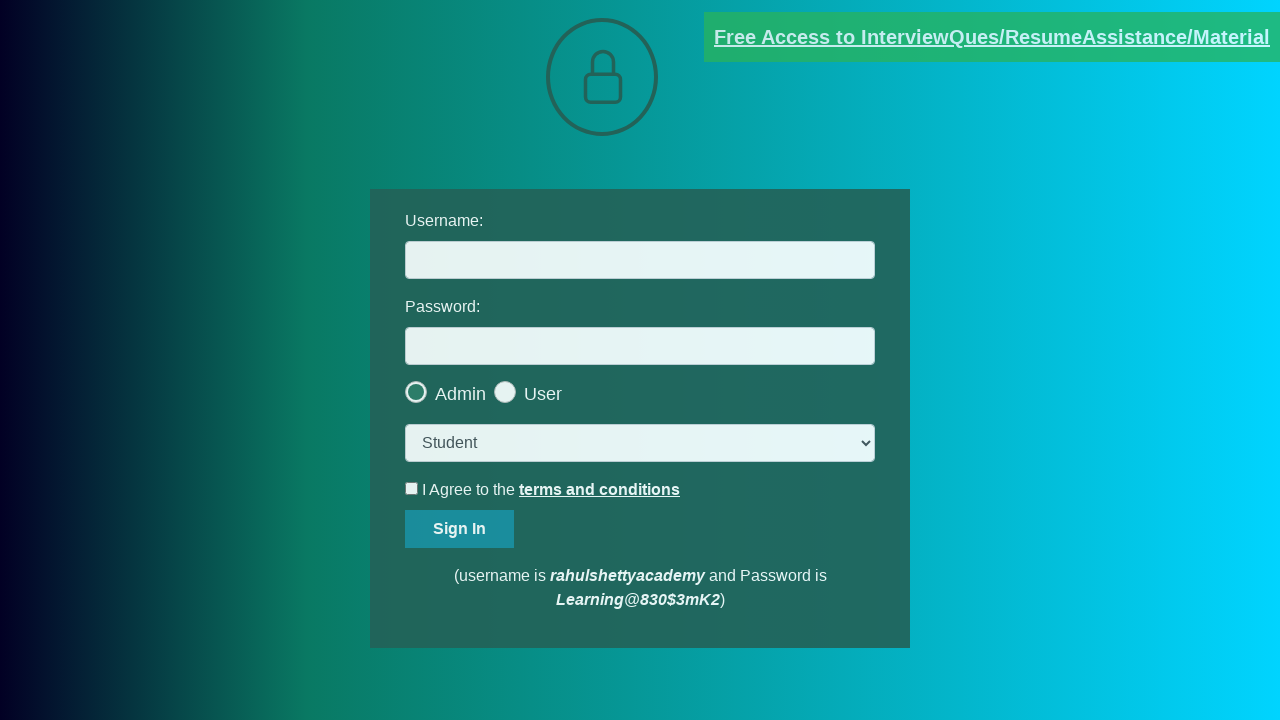

Filled username field with extracted email: mentor@rahulshettyacademy.com
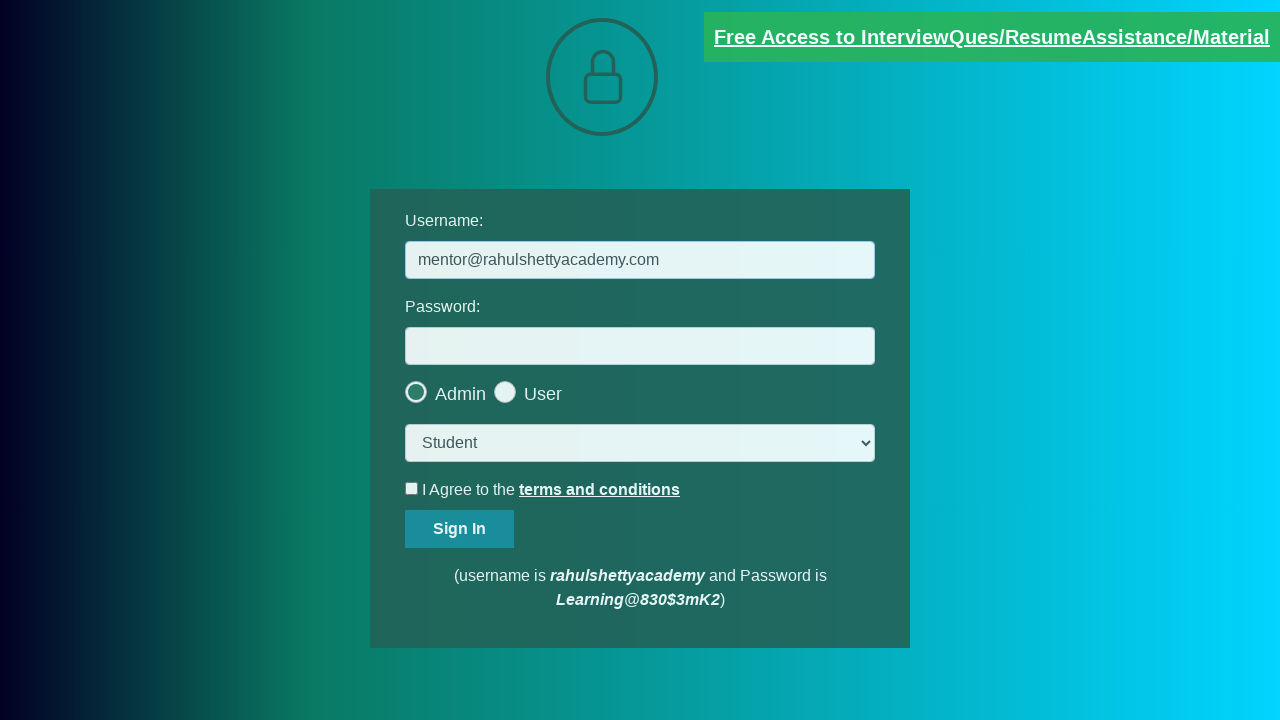

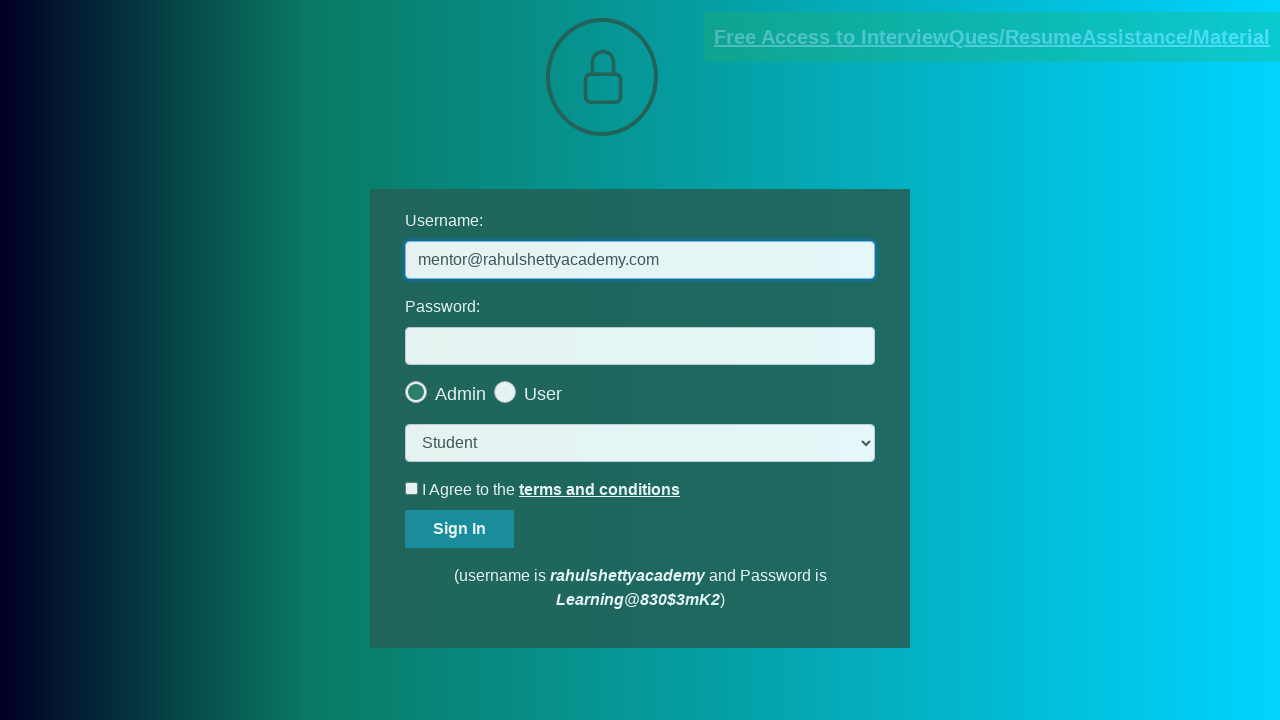